Navigates to the RedBus homepage and waits for the page to load. This is a minimal test demonstrating basic page navigation.

Starting URL: https://www.redbus.in/

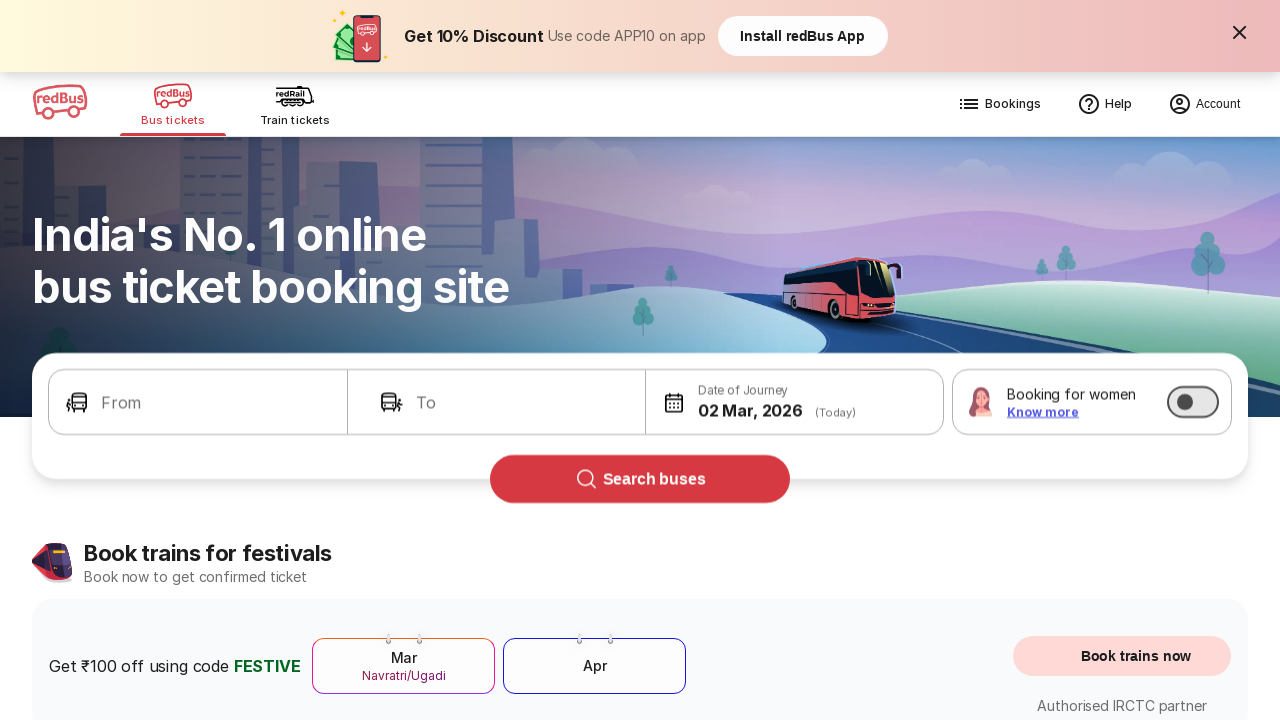

Waited for page DOM content to load
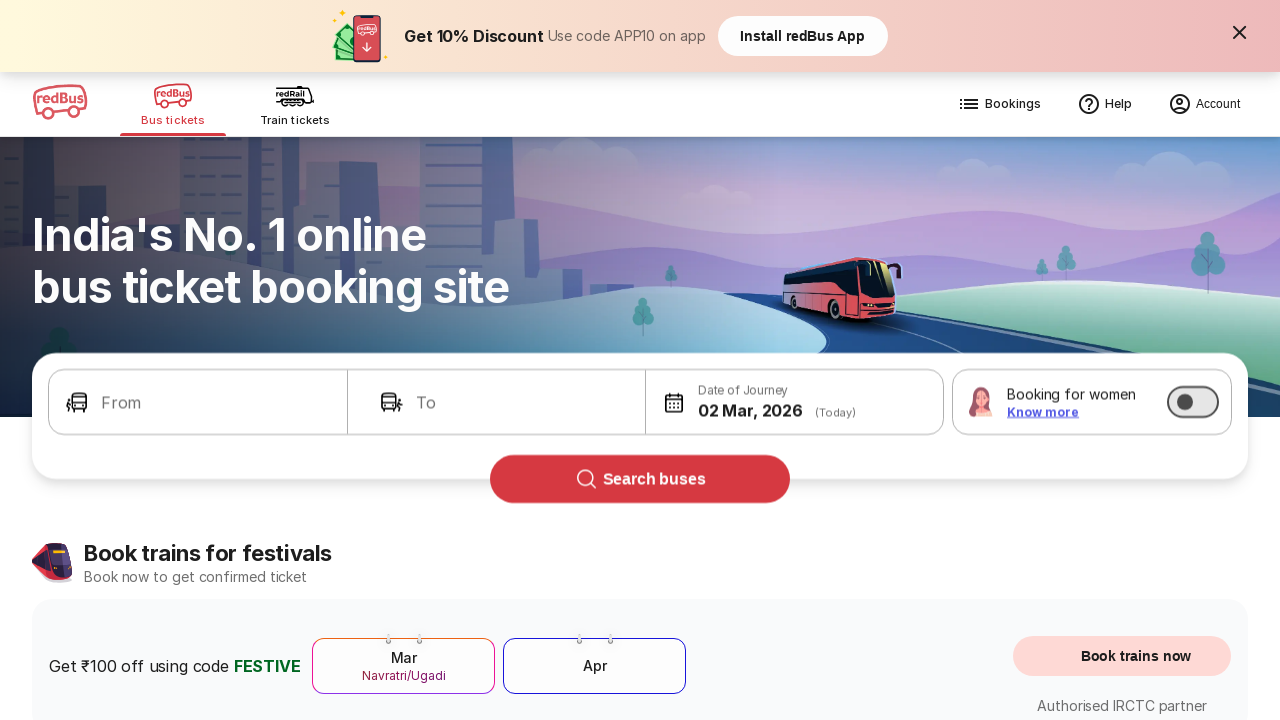

Verified body element is present on RedBus homepage
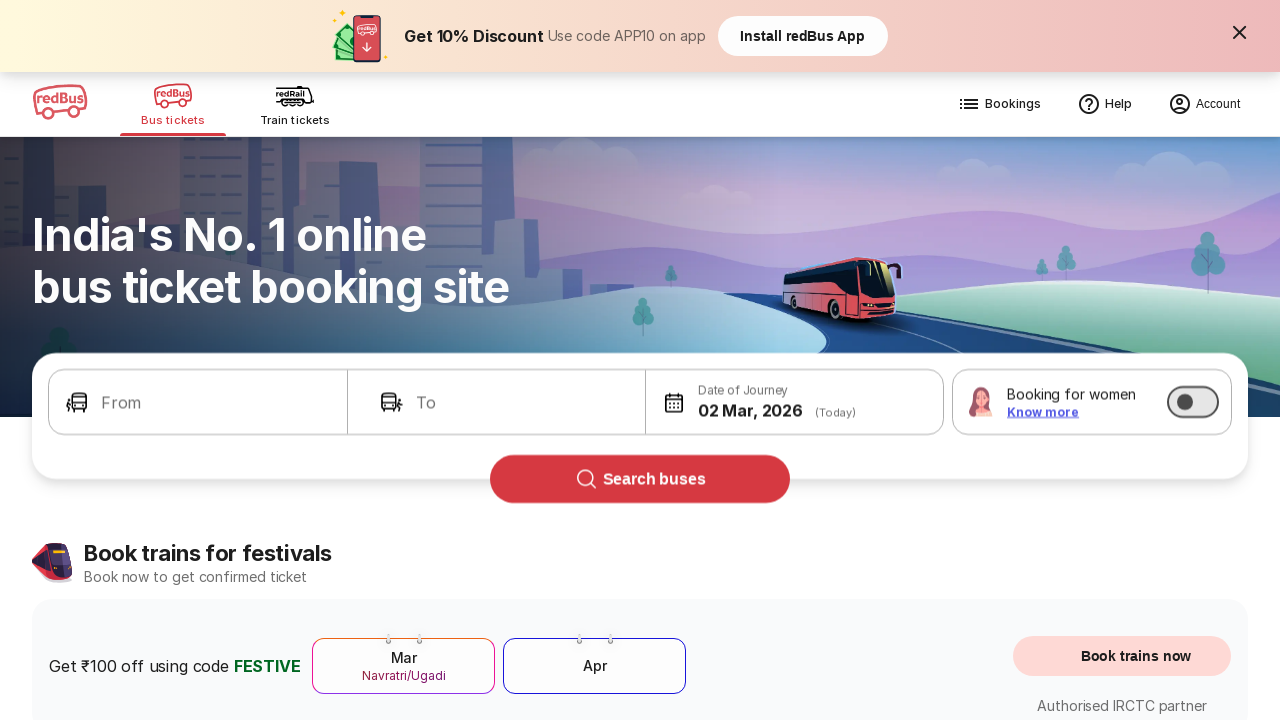

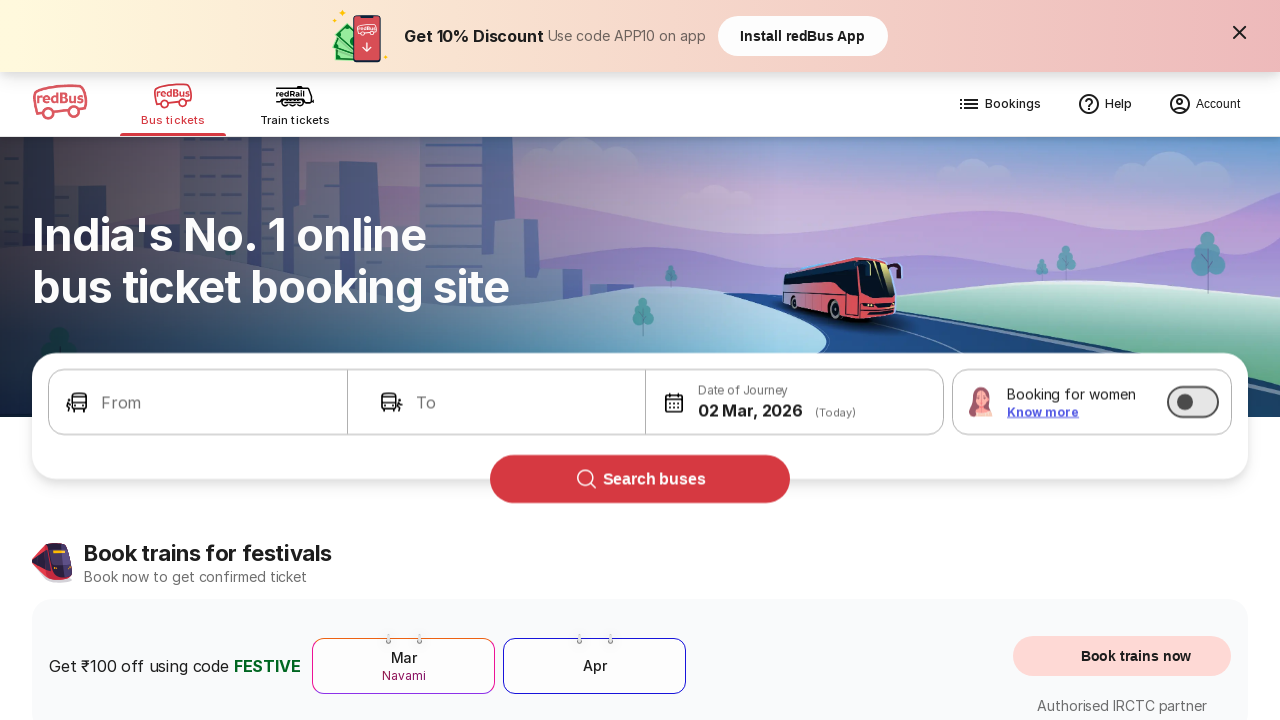